Tests the RedBus website by entering origin and destination cities in the search form fields

Starting URL: https://www.redbus.com/

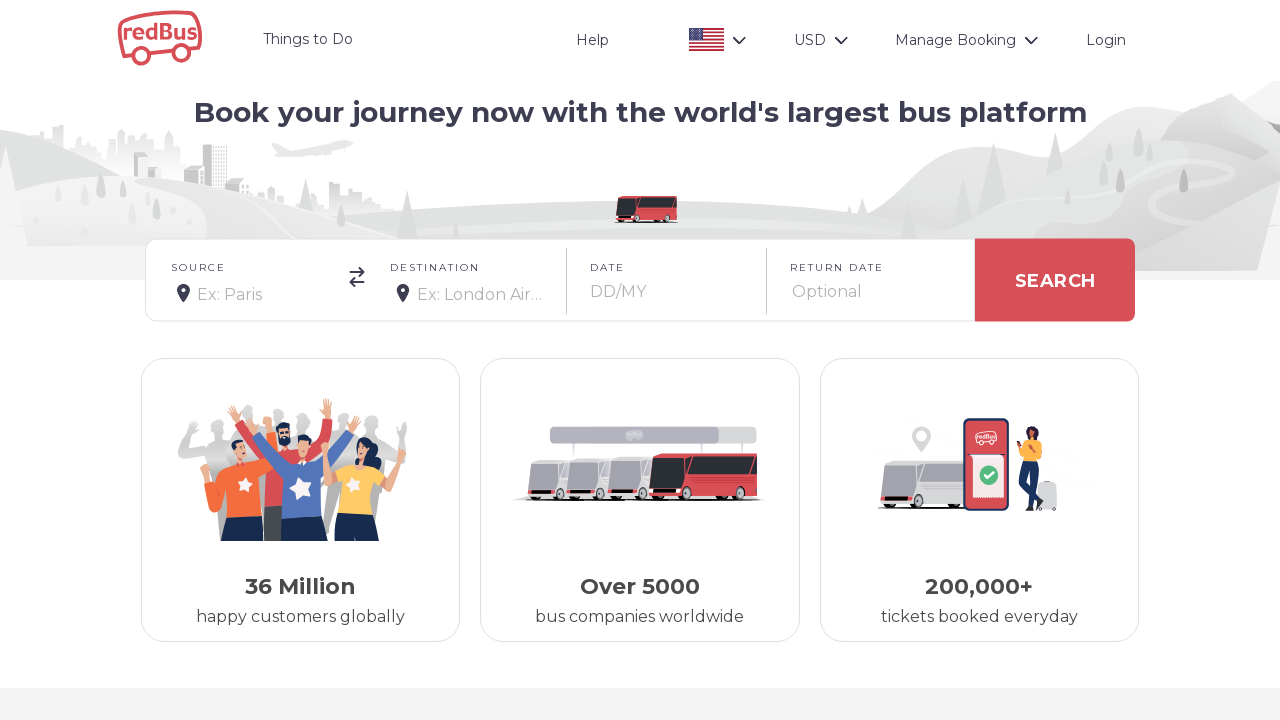

Filled origin city field with 'Paris' on input
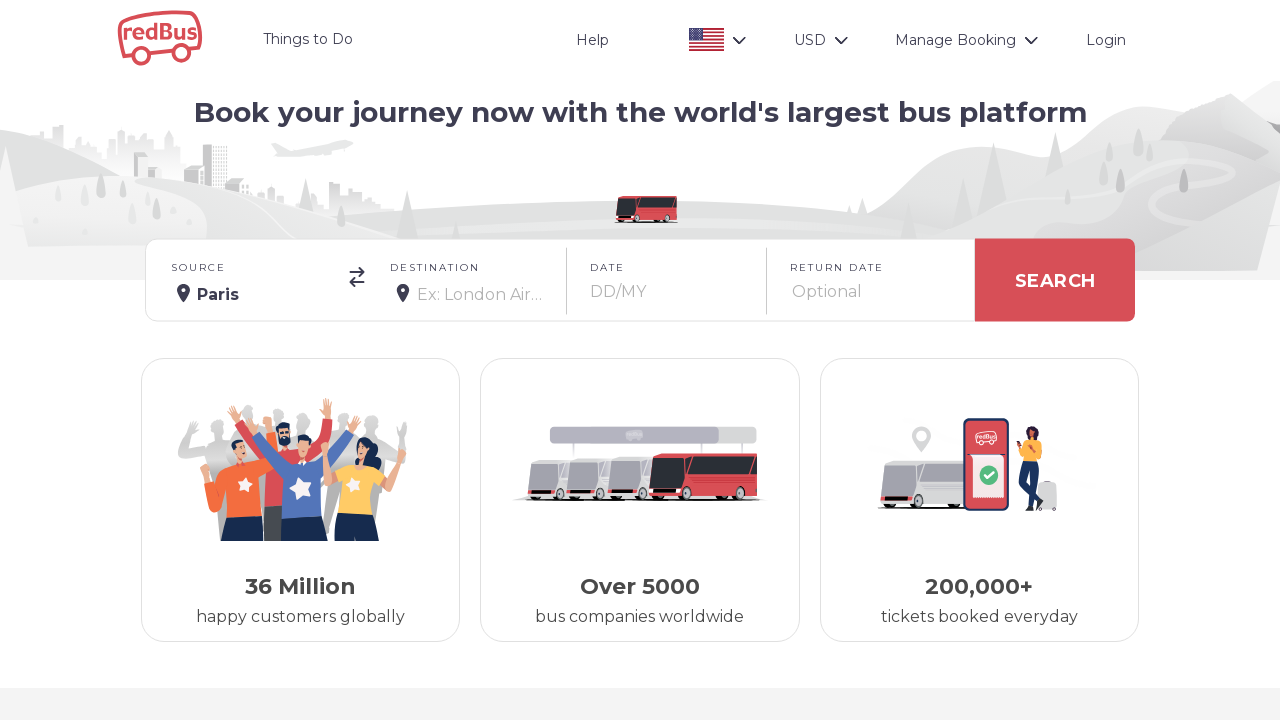

Waited for autocomplete suggestions to appear
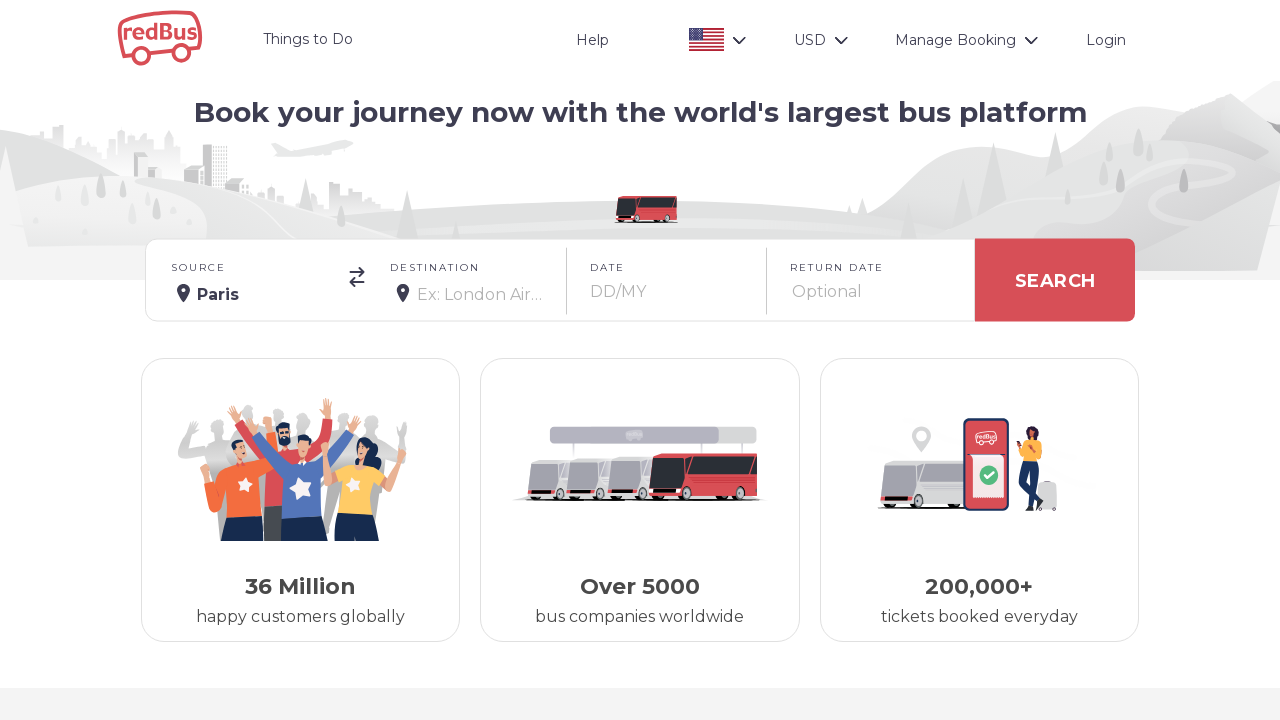

Filled destination city field with 'London' on input.sc-jlyJG.kxRJeL
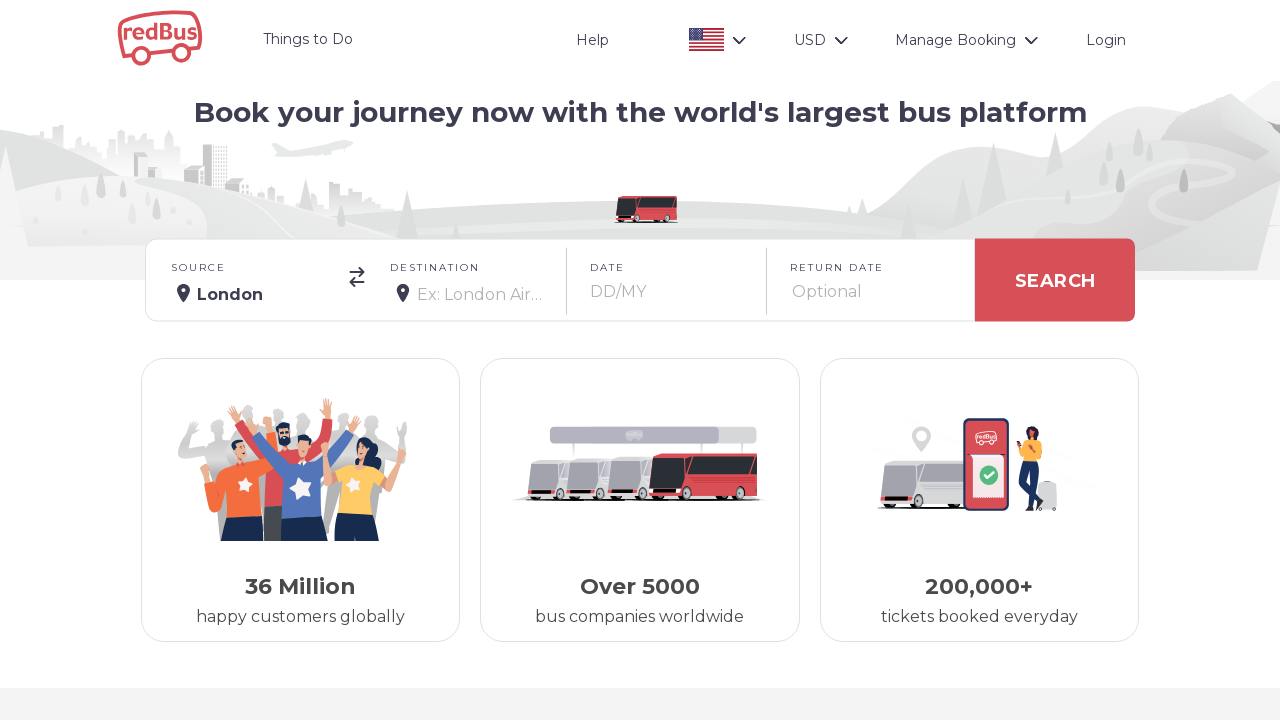

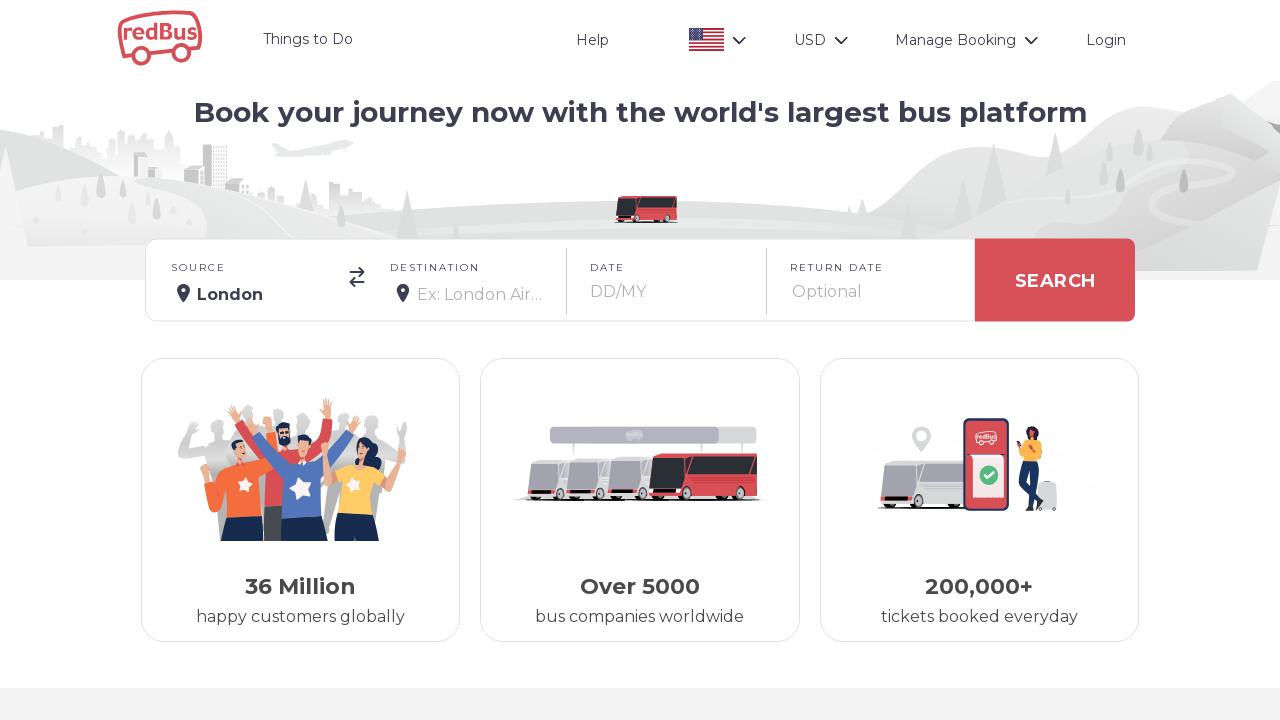